Tests the passenger selection dropdown by clicking to open it, incrementing the adult count 4 times using a button, closing the dropdown, and verifying the displayed count shows "5 Adult".

Starting URL: https://rahulshettyacademy.com/dropdownsPractise/

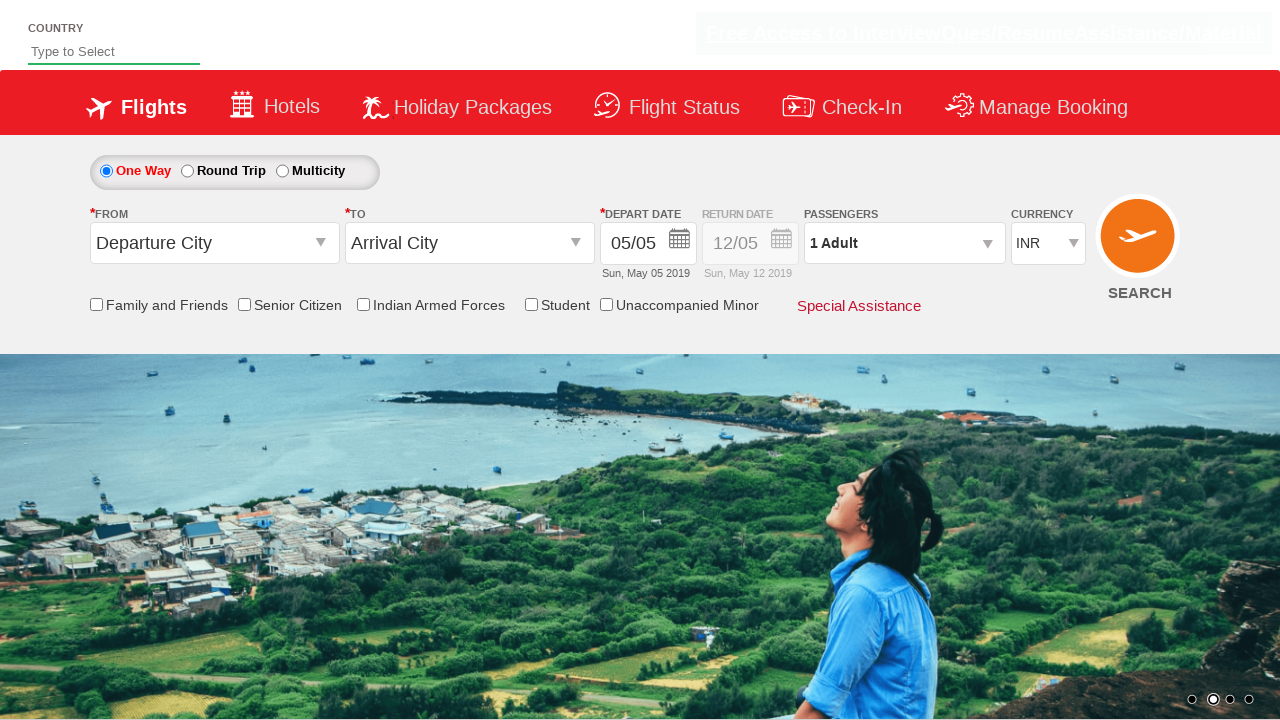

Clicked on passenger info dropdown to open it at (904, 243) on #divpaxinfo
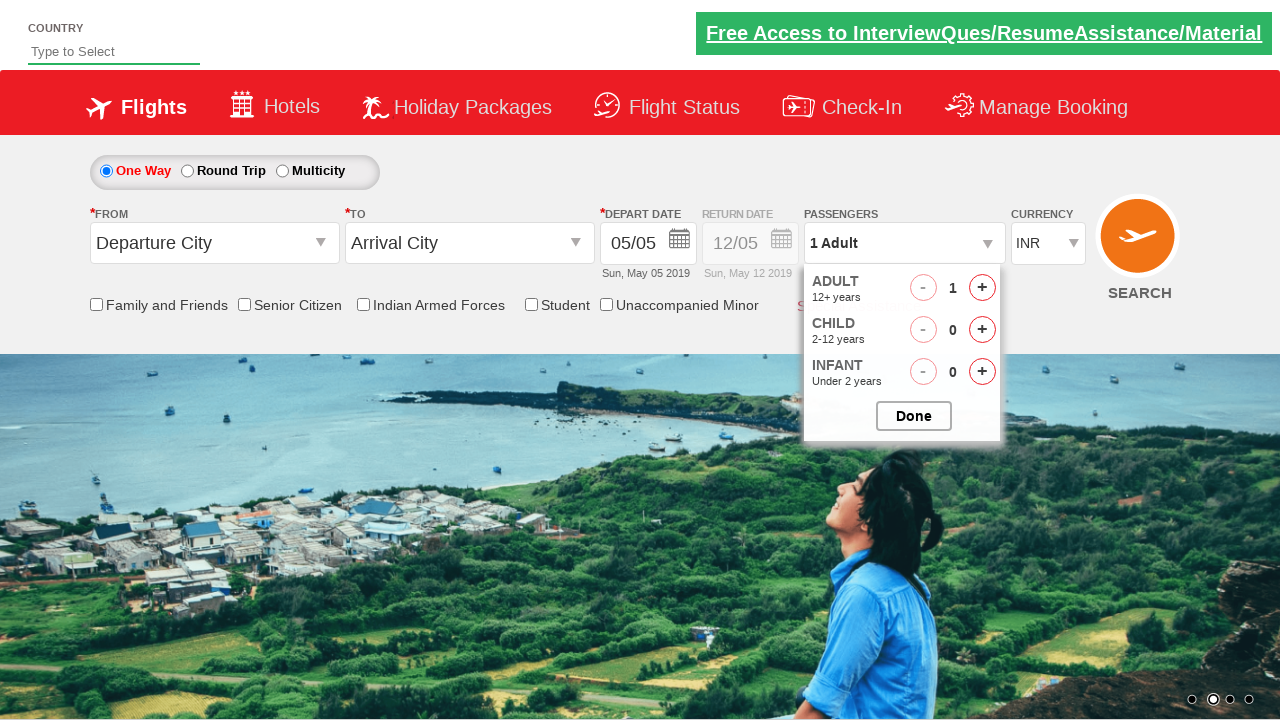

Waited for dropdown to be visible
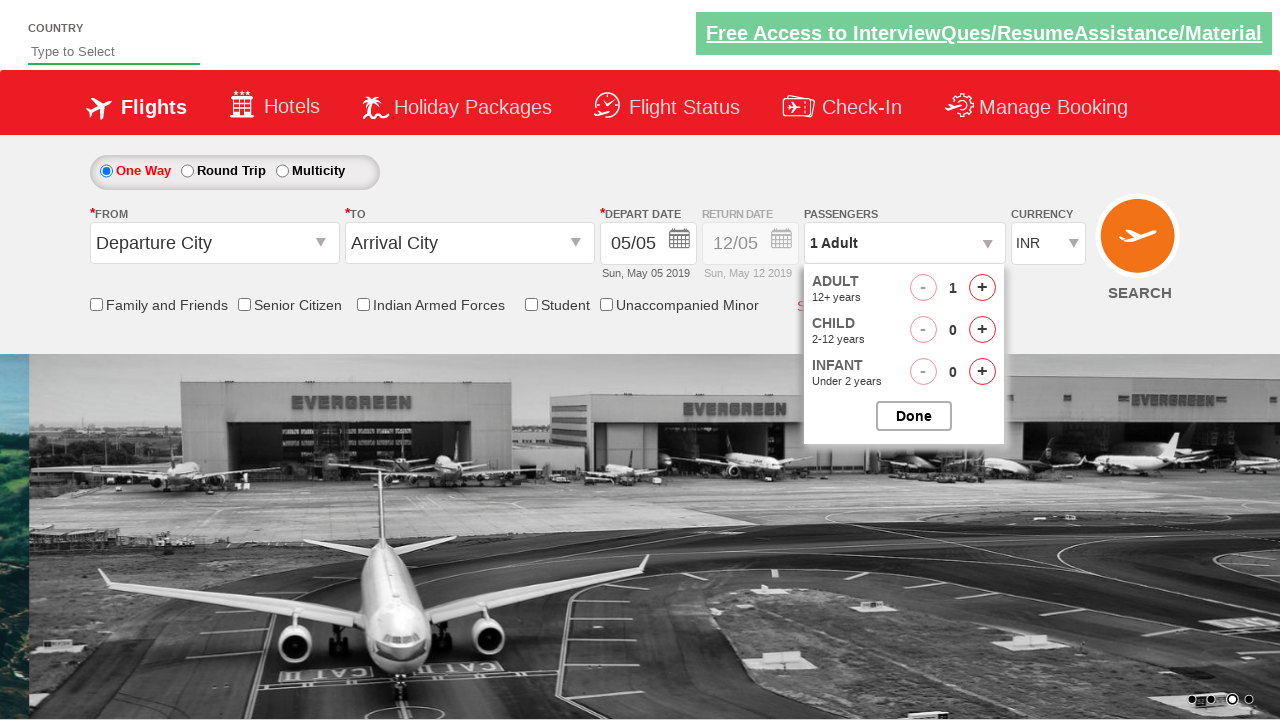

Clicked increment adult button (iteration 1 of 4) at (982, 288) on #hrefIncAdt
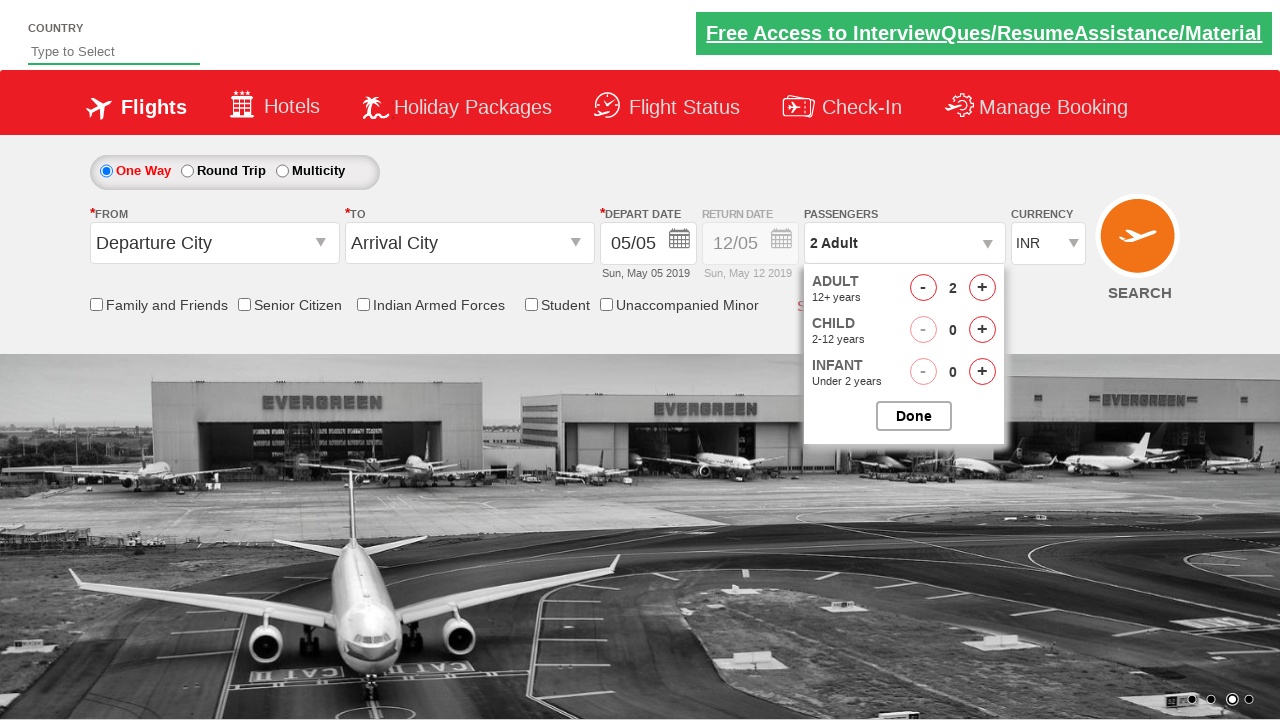

Clicked increment adult button (iteration 2 of 4) at (982, 288) on #hrefIncAdt
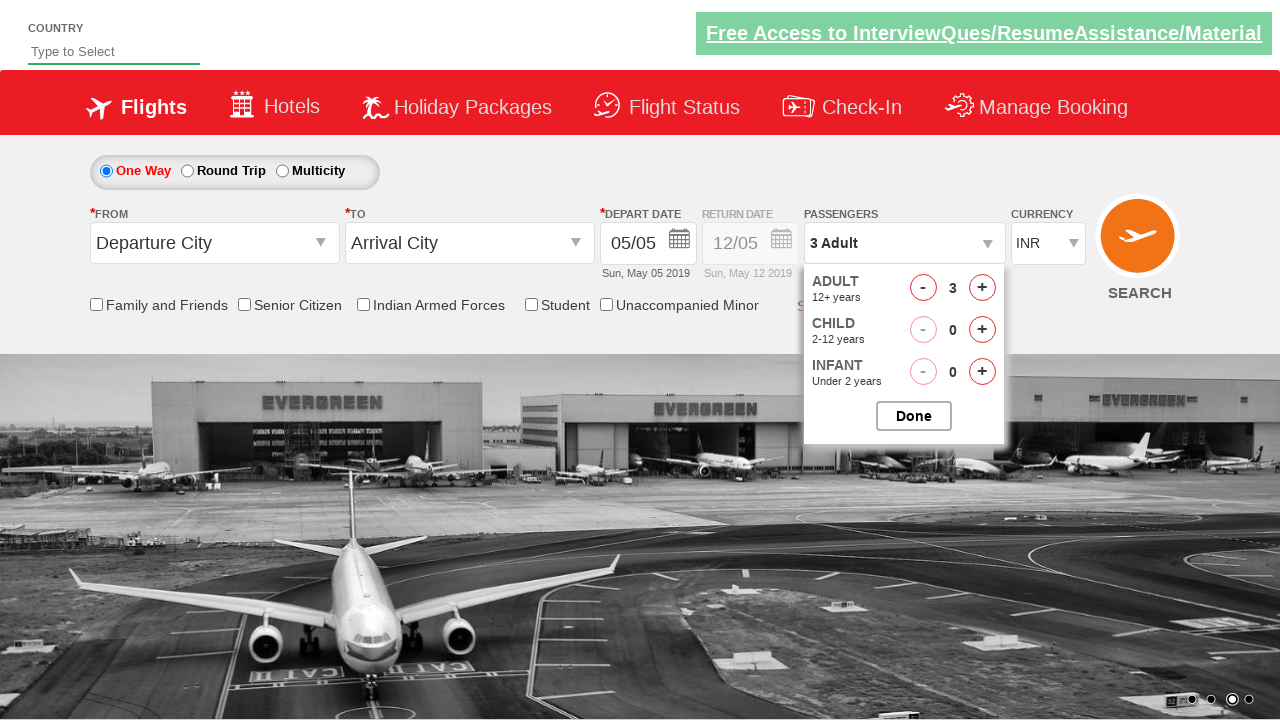

Clicked increment adult button (iteration 3 of 4) at (982, 288) on #hrefIncAdt
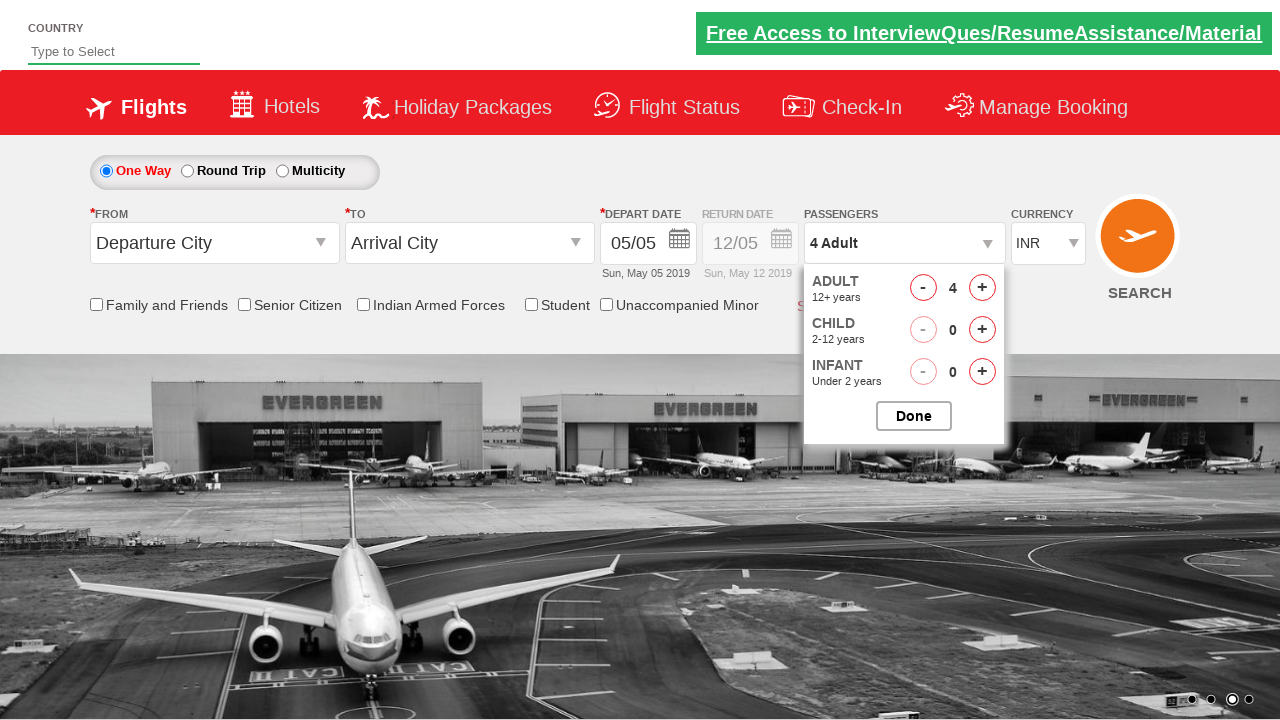

Clicked increment adult button (iteration 4 of 4) at (982, 288) on #hrefIncAdt
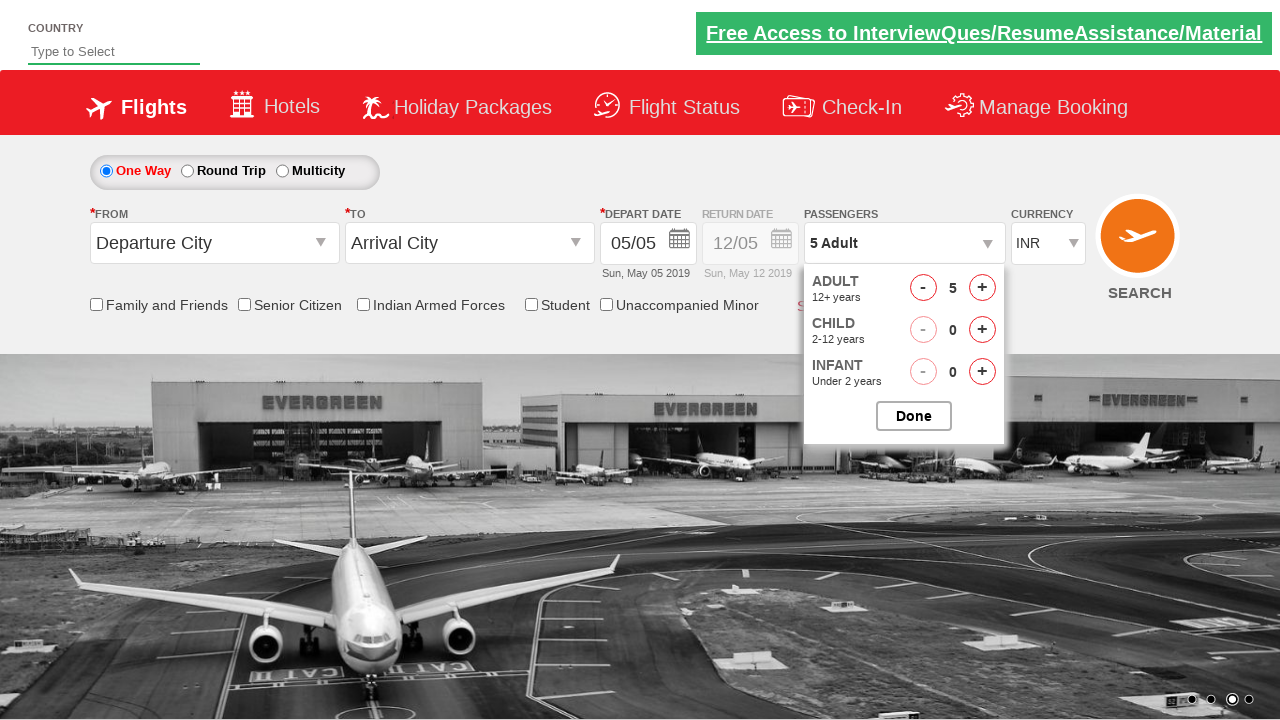

Closed the passenger options dropdown at (914, 416) on #btnclosepaxoption
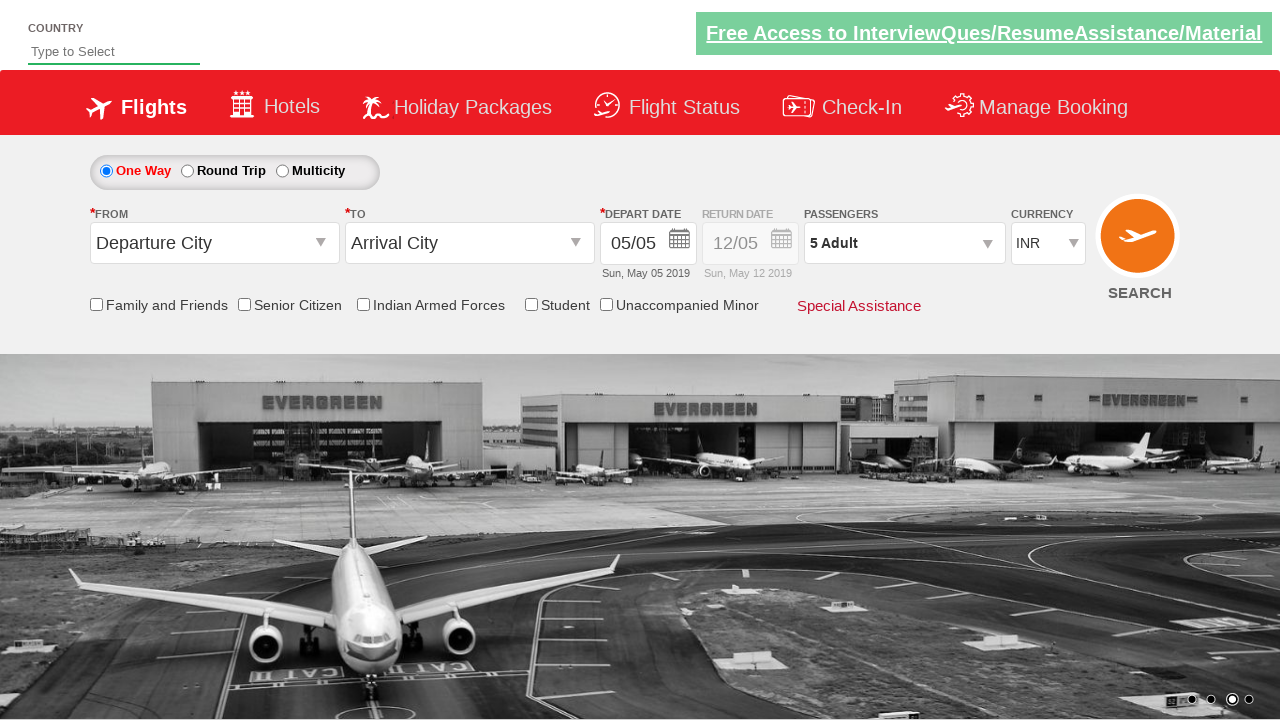

Retrieved passenger count text from dropdown
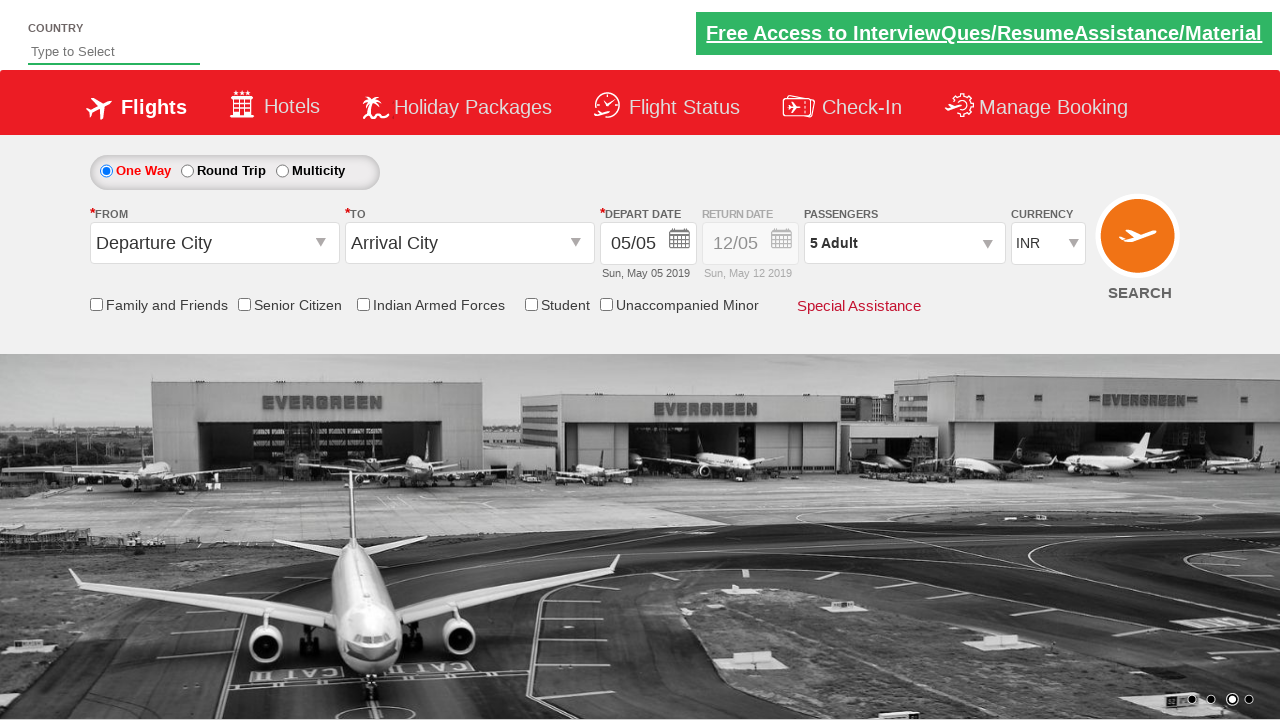

Verified passenger count displays '5 Adult'
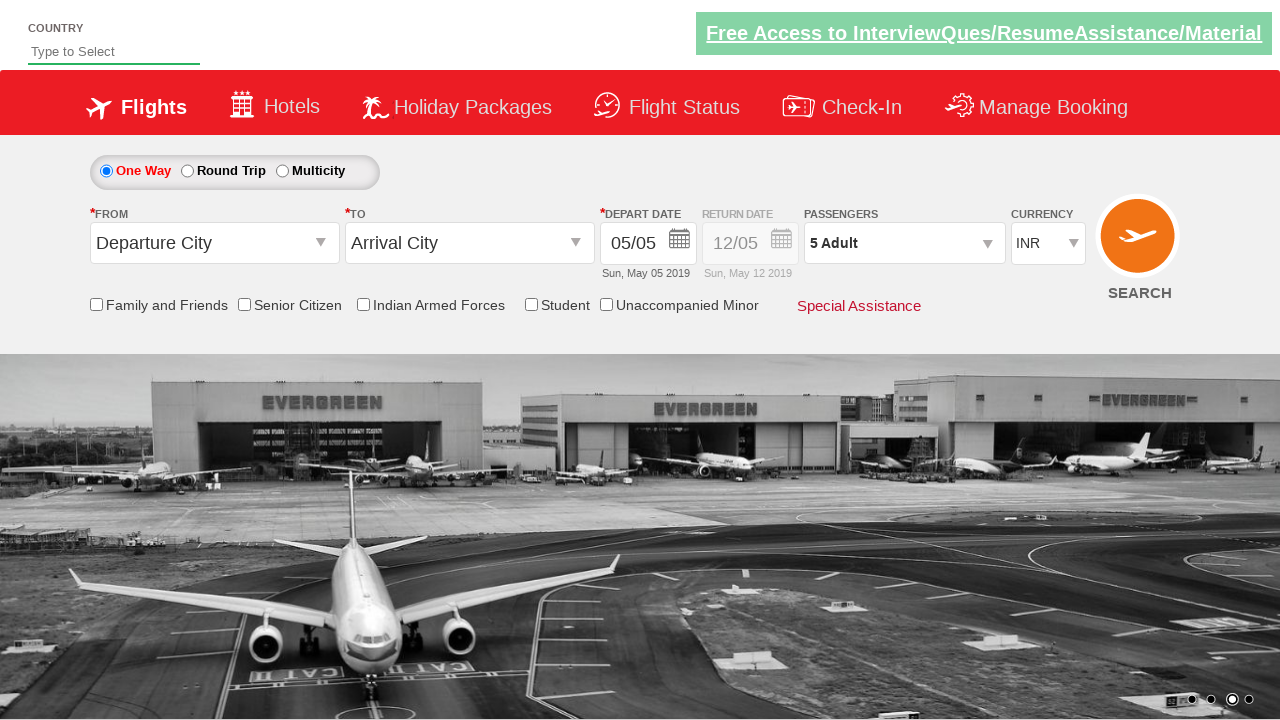

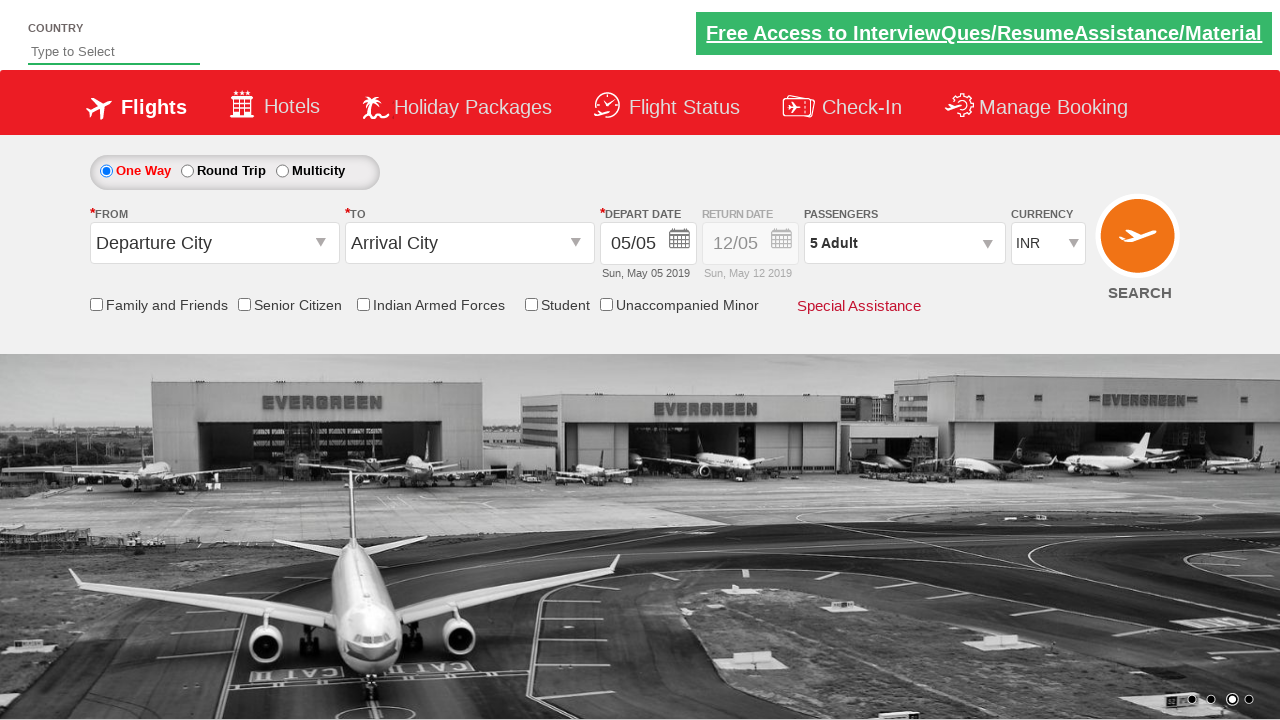